Navigates to the login page and verifies the login button is displayed

Starting URL: https://the-internet.herokuapp.com/

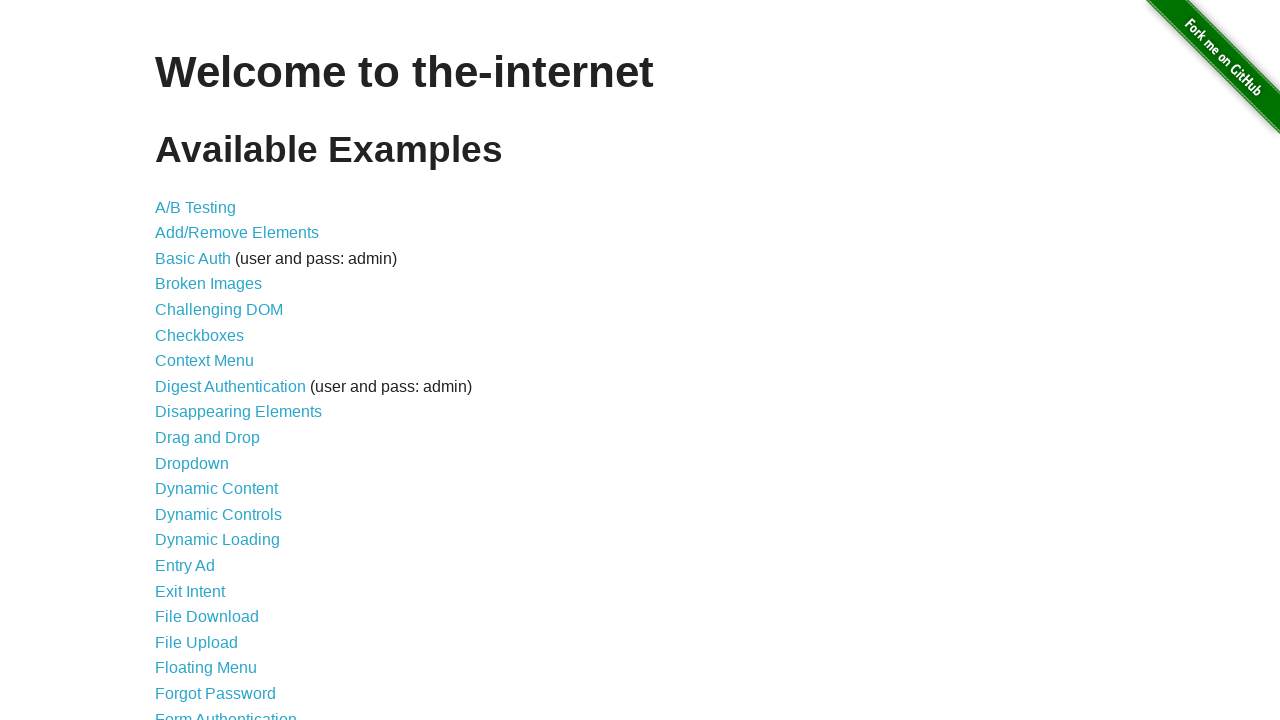

Navigated to the-internet.herokuapp.com homepage
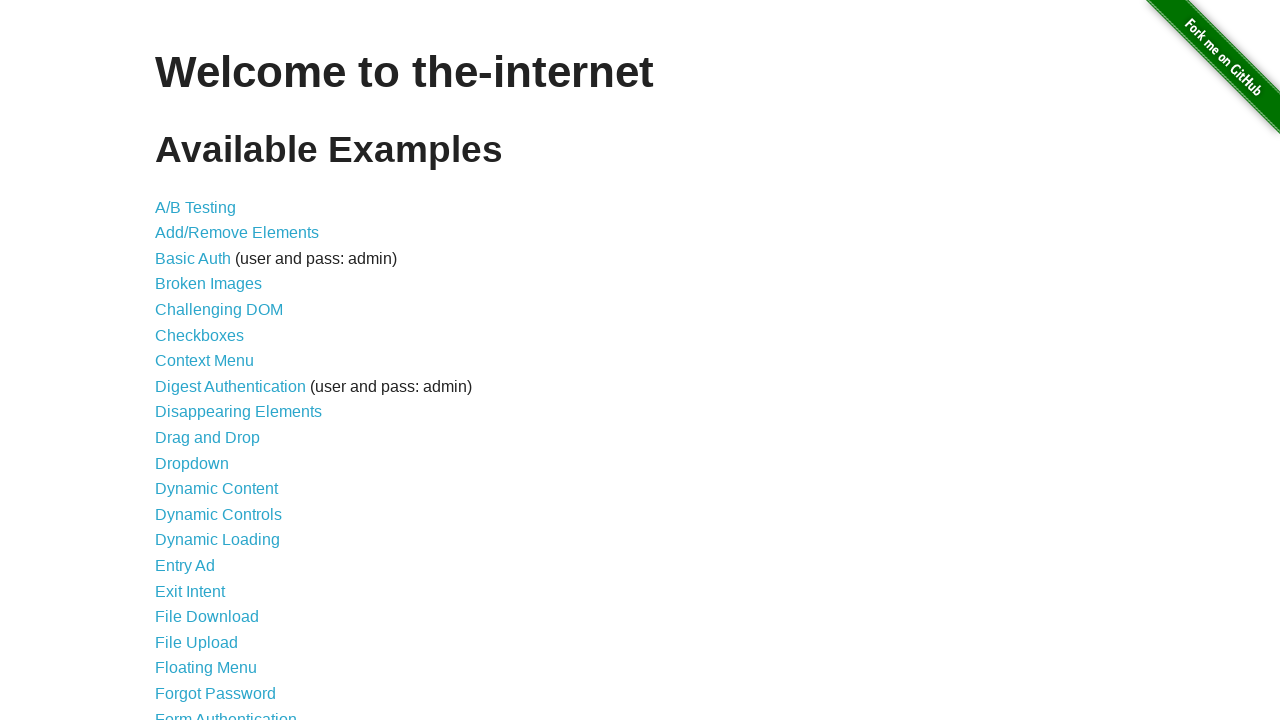

Clicked on login link at (226, 712) on a[href='/login']
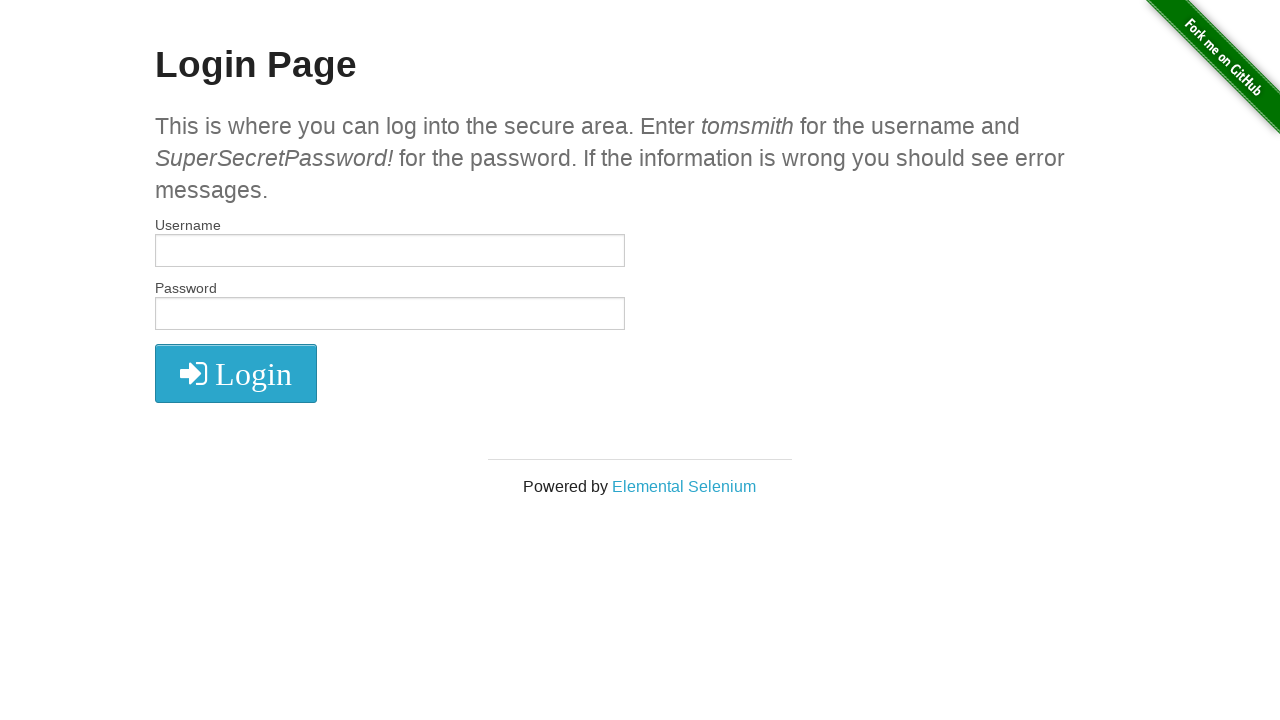

Login button is now visible
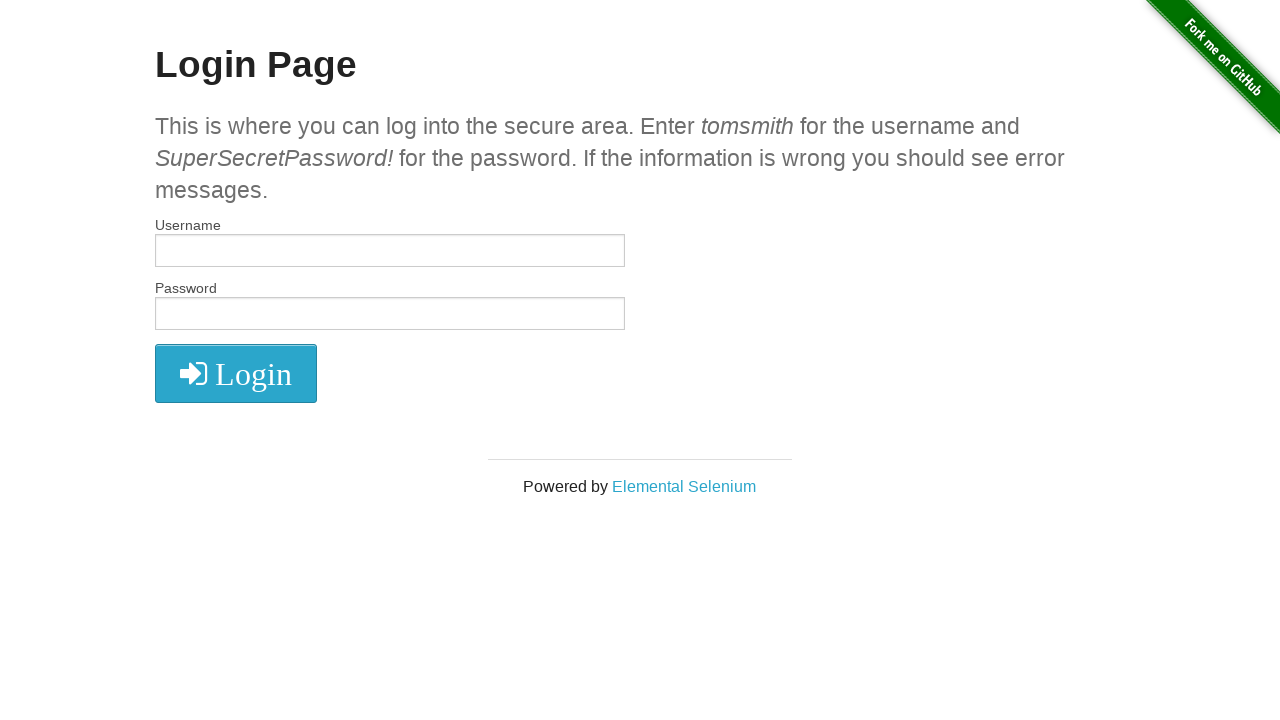

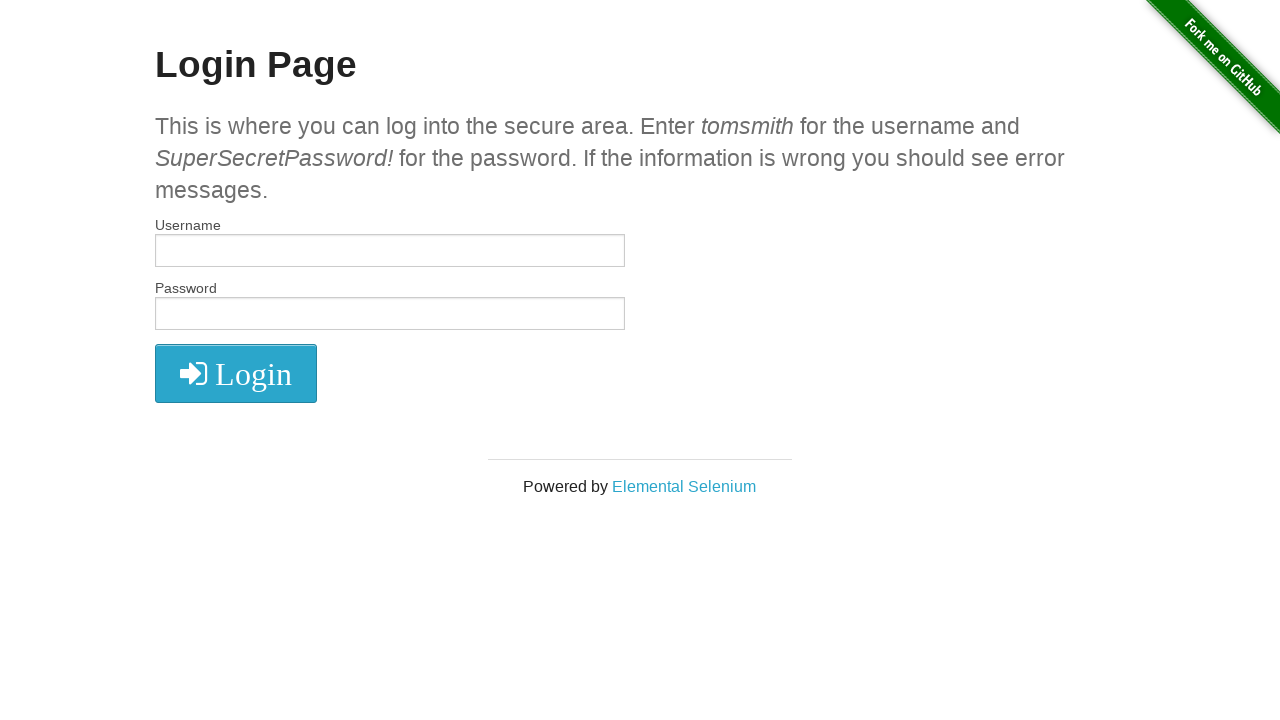